Tests a form that requires calculating the sum of two displayed numbers and selecting the result from a dropdown menu

Starting URL: https://suninjuly.github.io/selects2.html

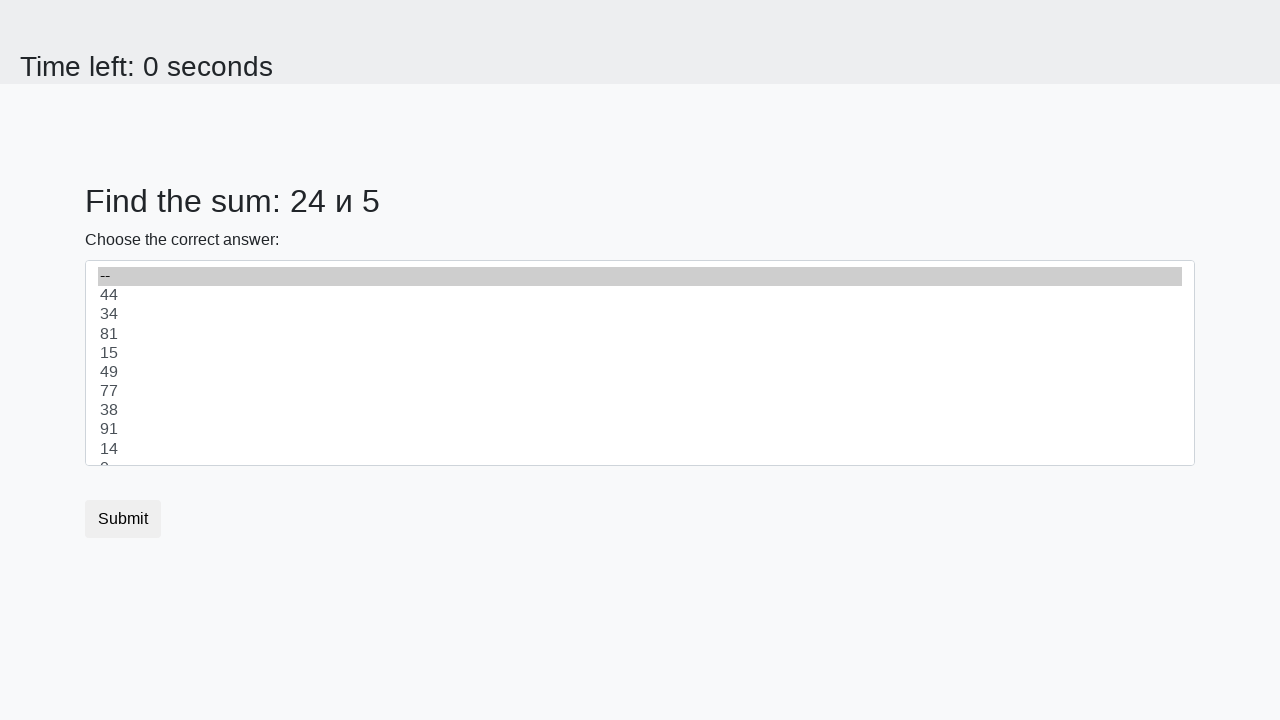

Retrieved first number from #num1 element
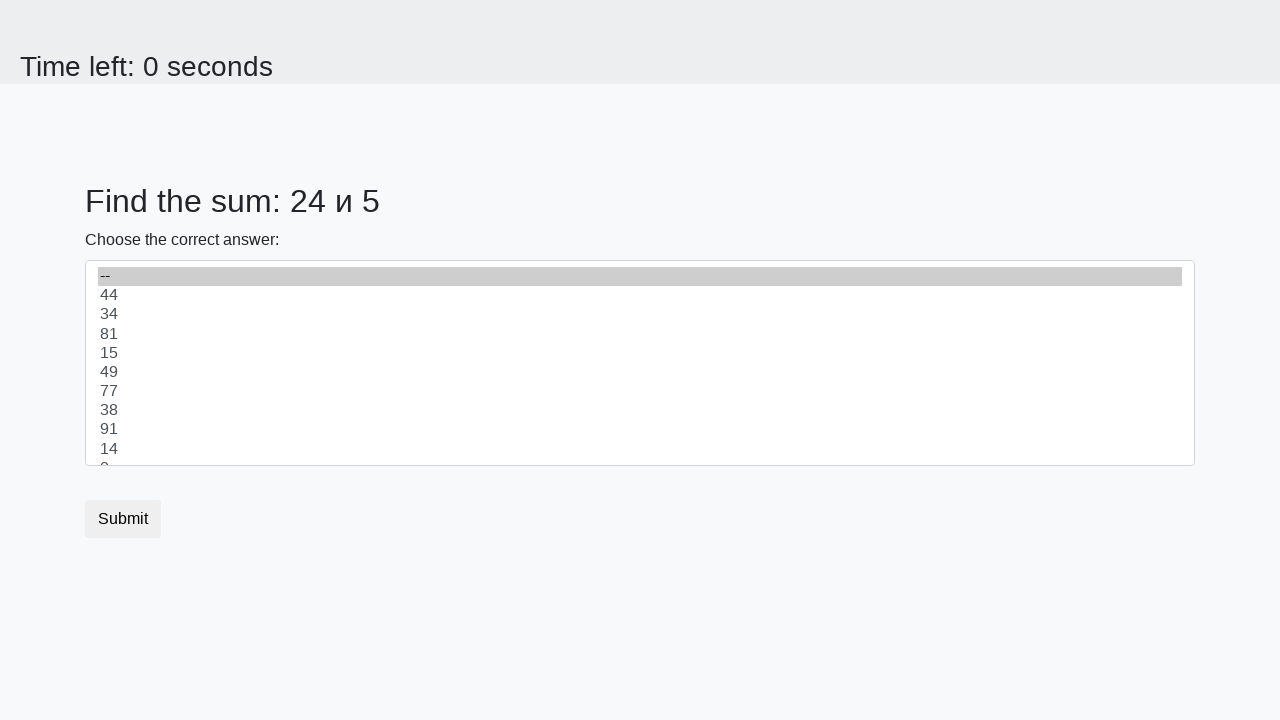

Retrieved second number from #num2 element
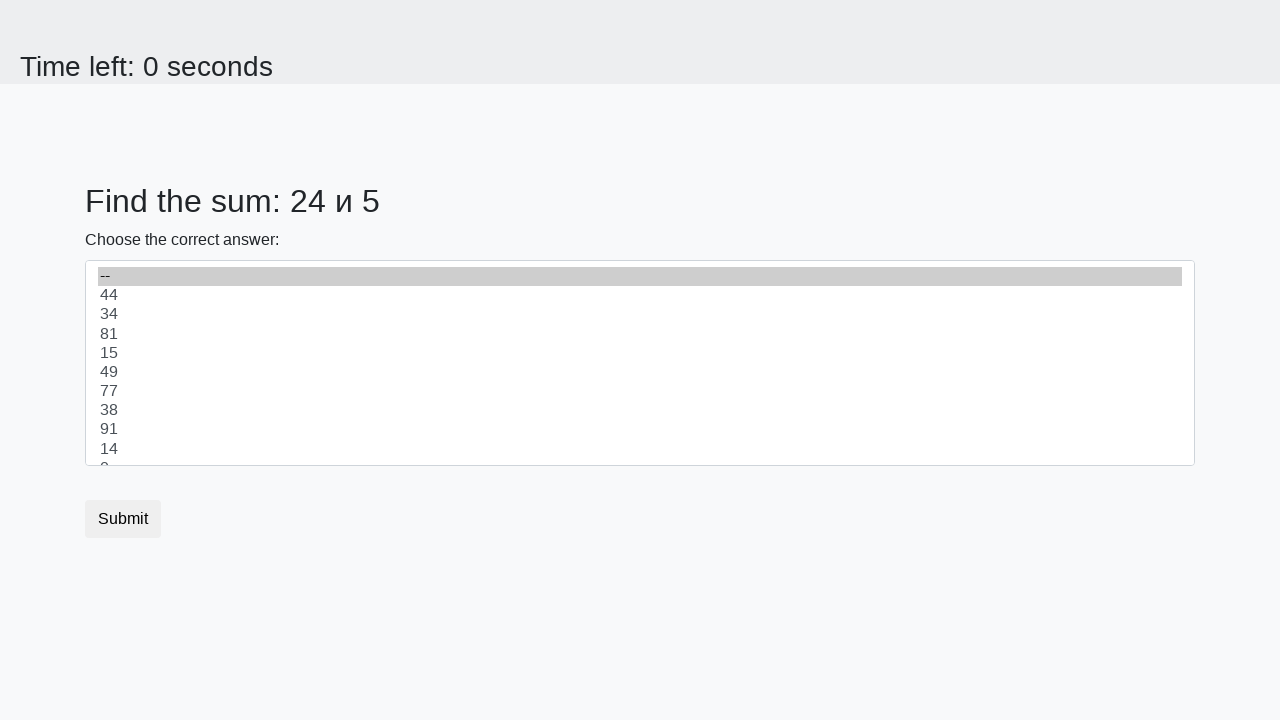

Calculated sum of 24 + 5 = 29
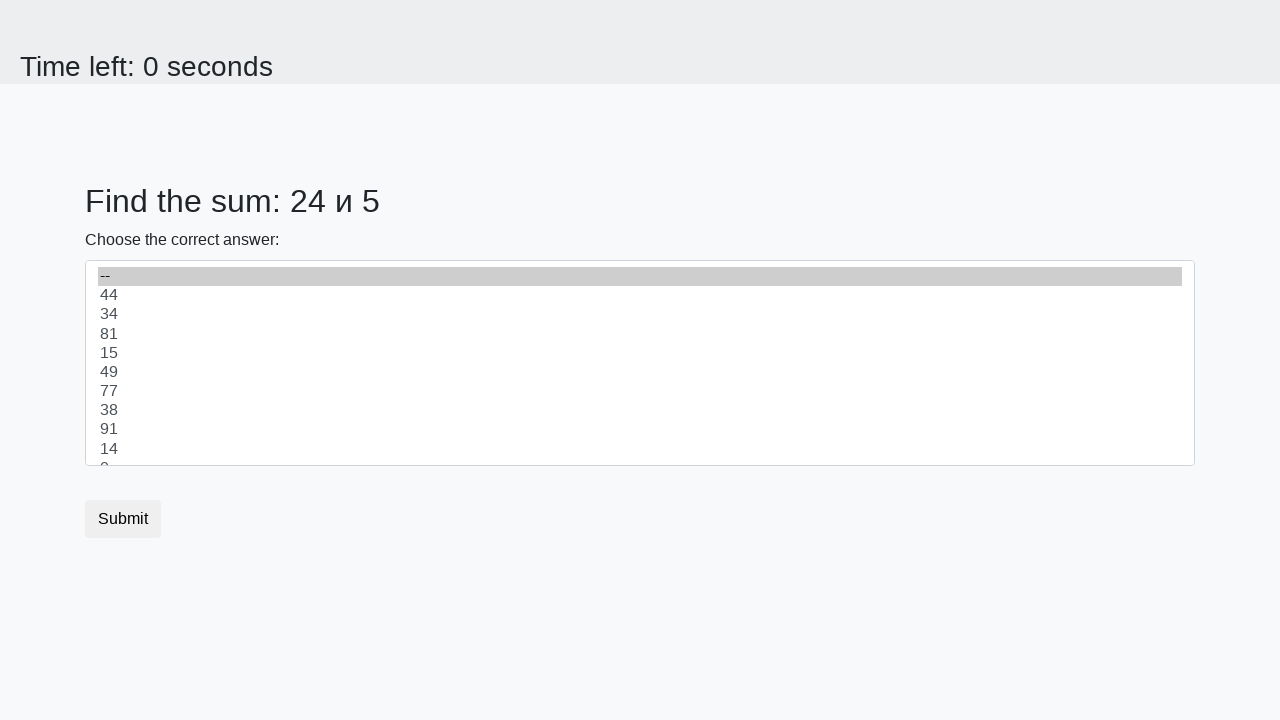

Selected 29 from dropdown menu on .custom-select
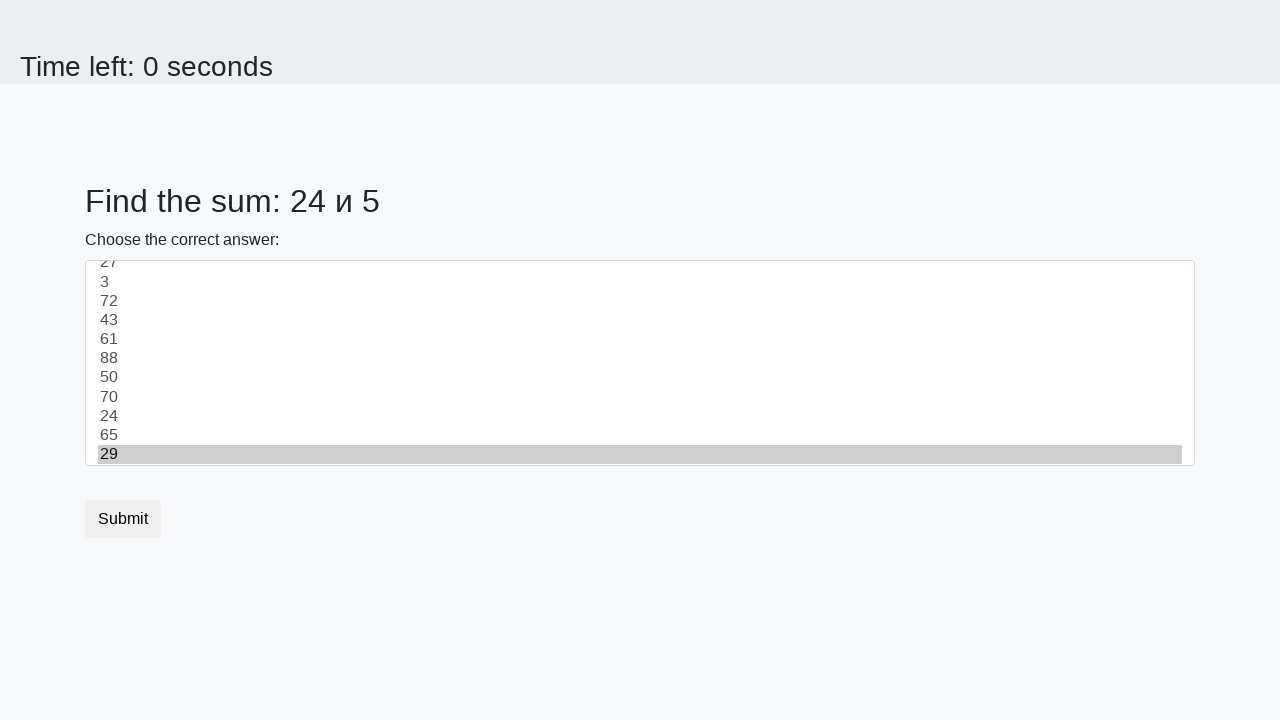

Clicked submit button to submit the form at (123, 519) on button
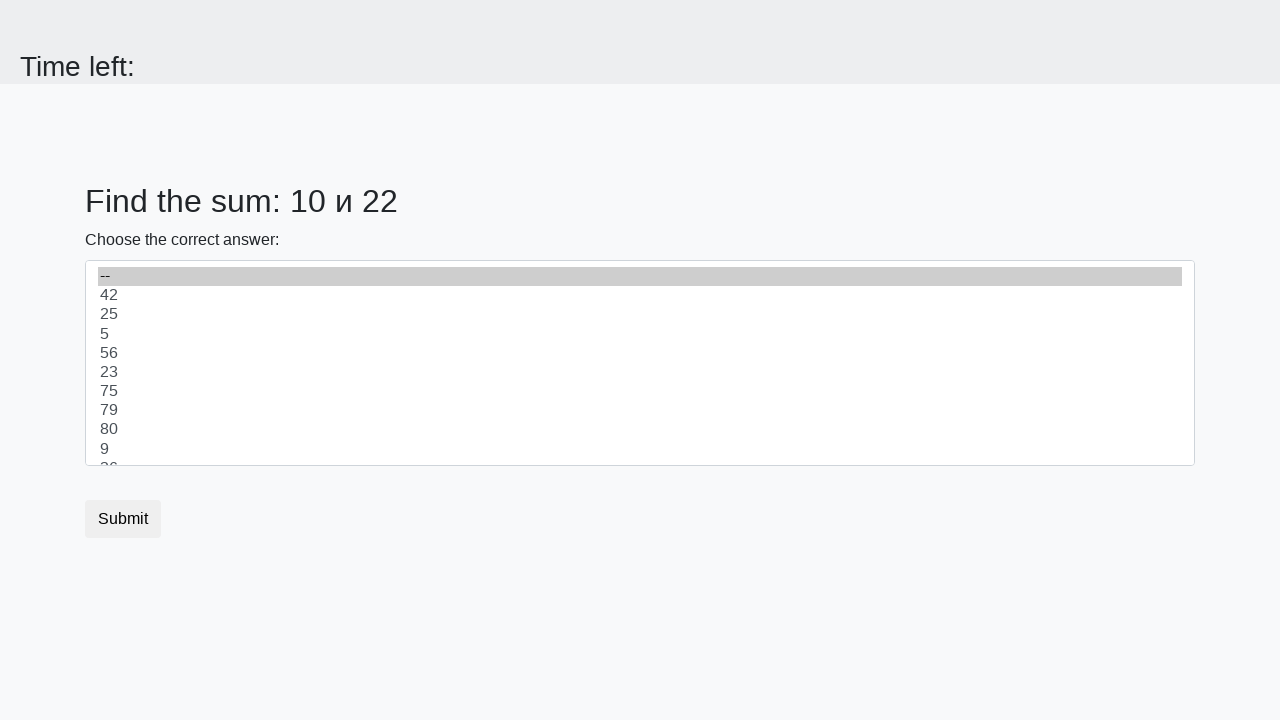

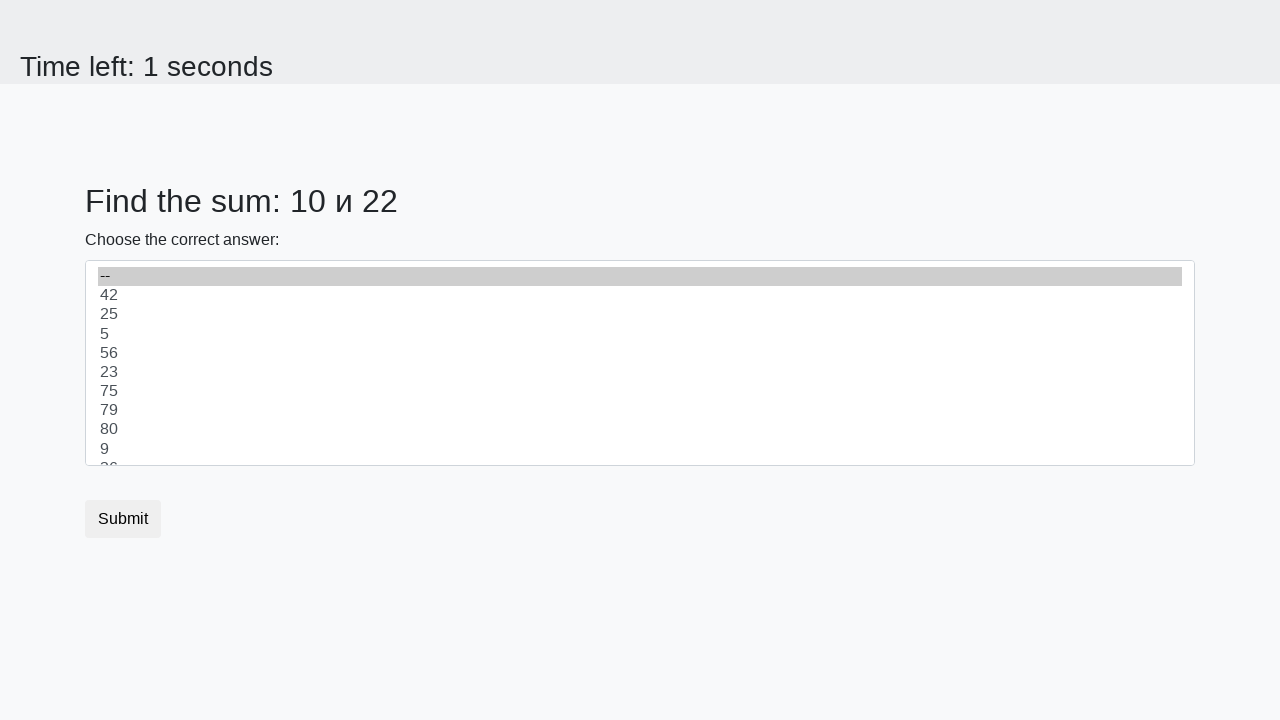